Tests a registration form by filling in personal information fields (name, email, phone, birthday) and selecting gender and programming language options

Starting URL: https://practice.cydeo.com/registration_form

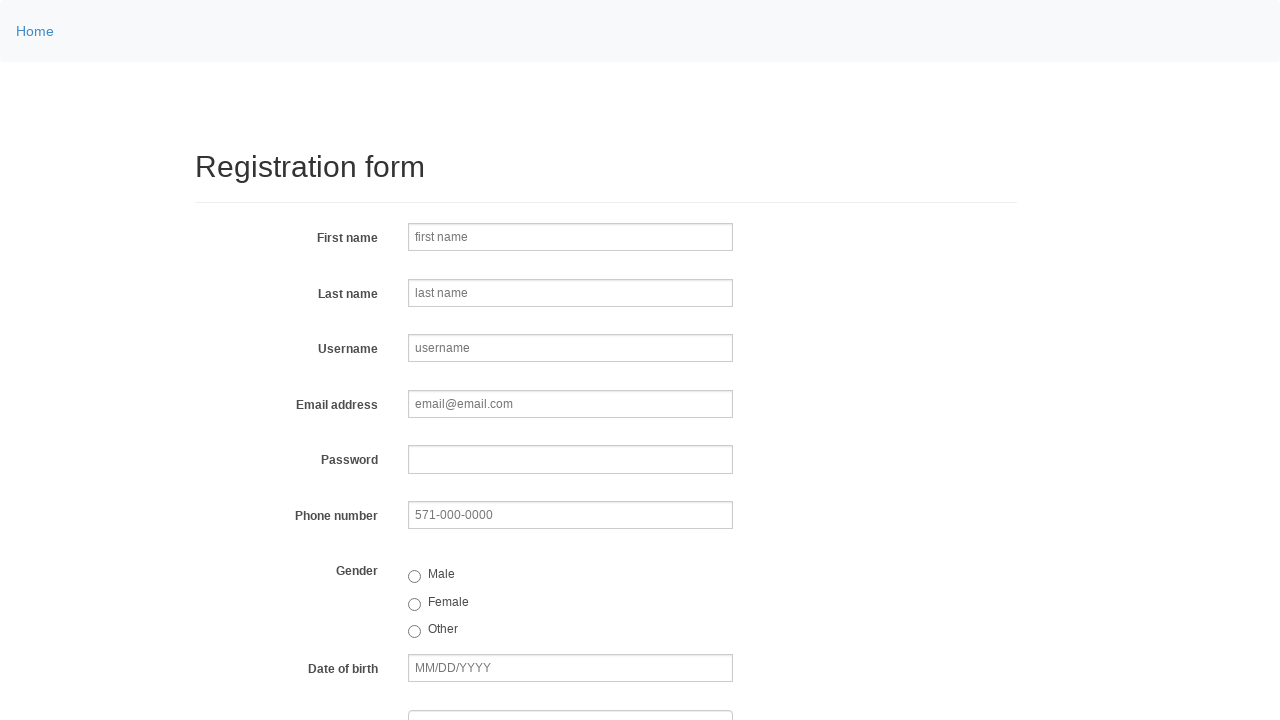

Filled first name field with 'test_Michael' on input[name='firstname']
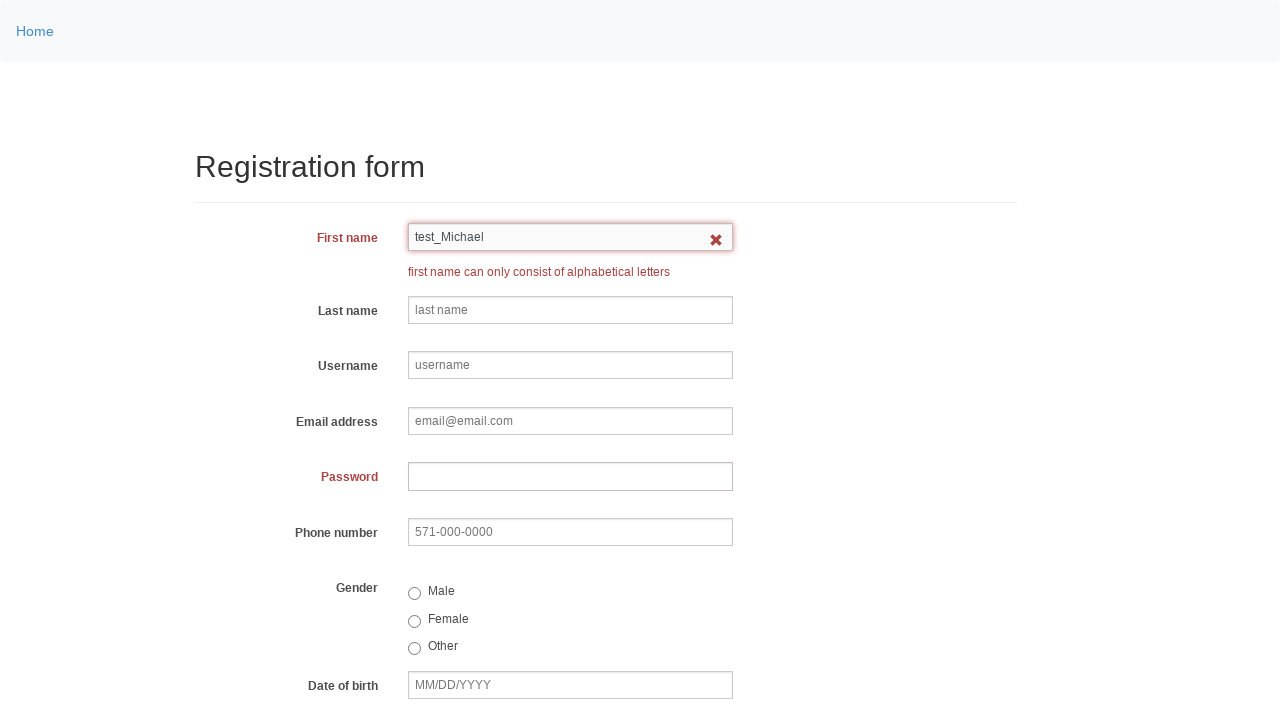

Filled last name field with 'Brown' on input[name='lastname']
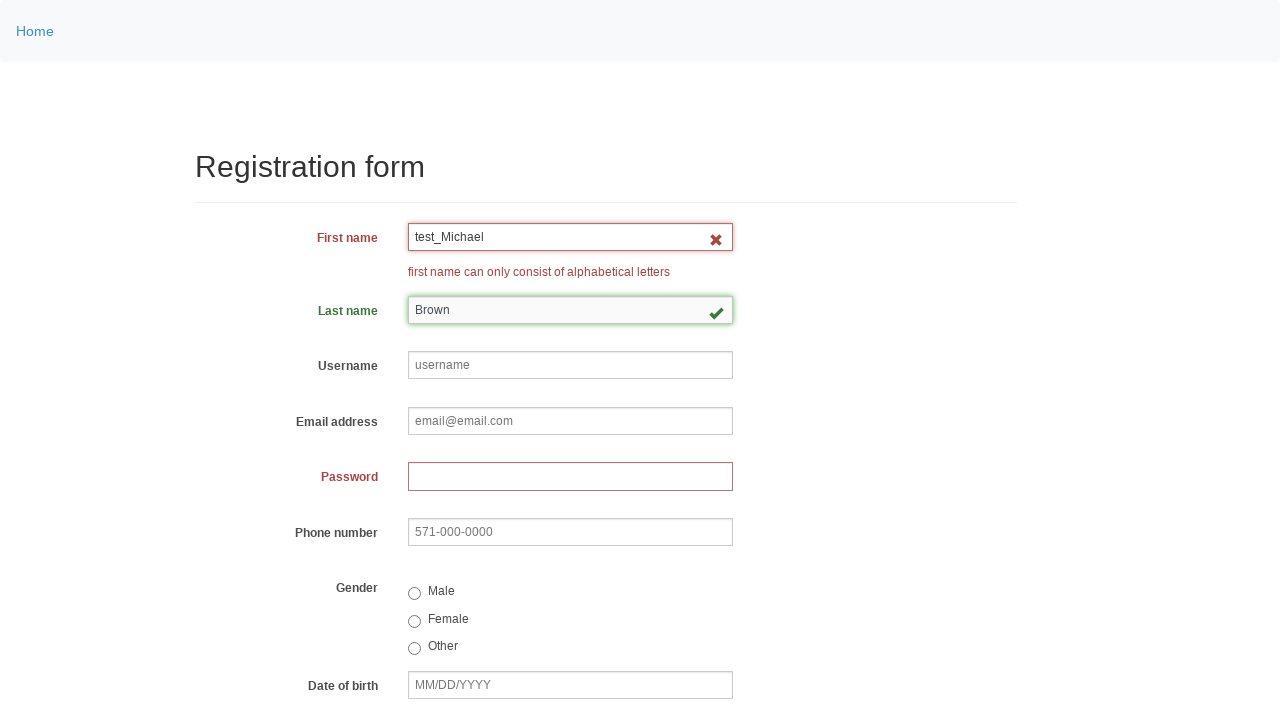

Filled username field with 'adamb' on input[name='username']
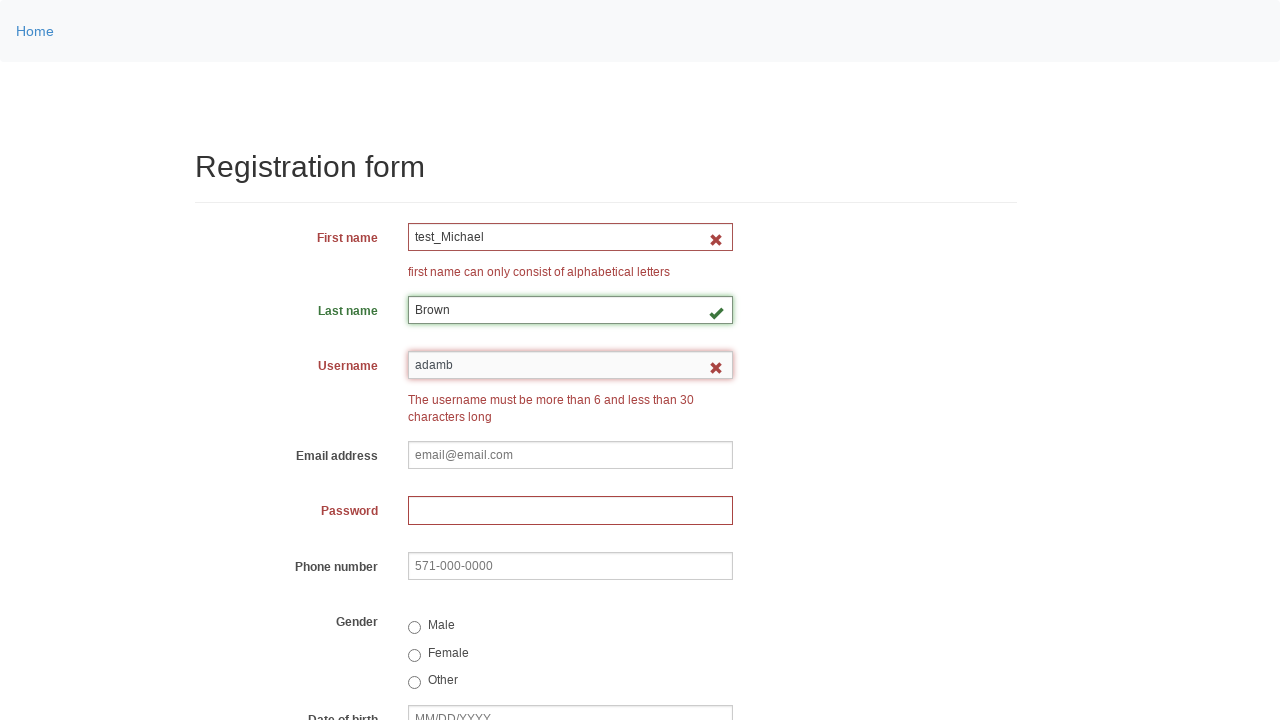

Filled email field with 'test_michael.brown@example.com' on input[name='email']
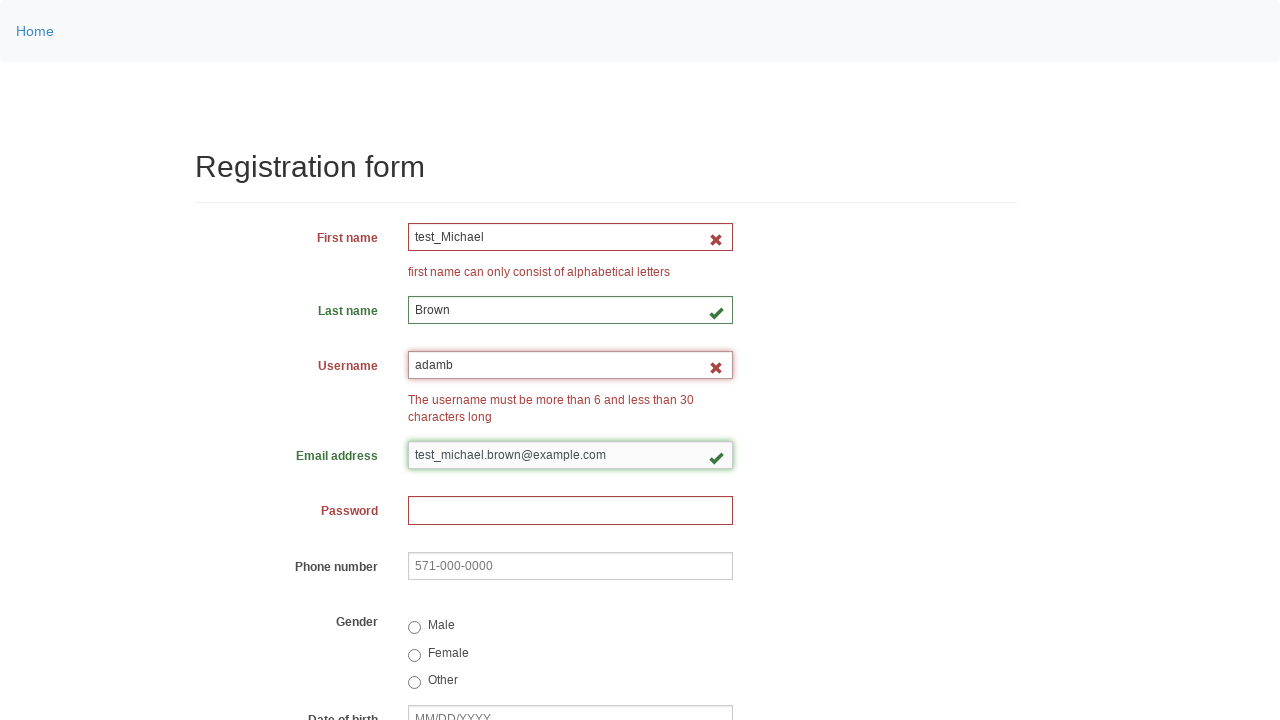

Filled password field with '1234' on input[name='password']
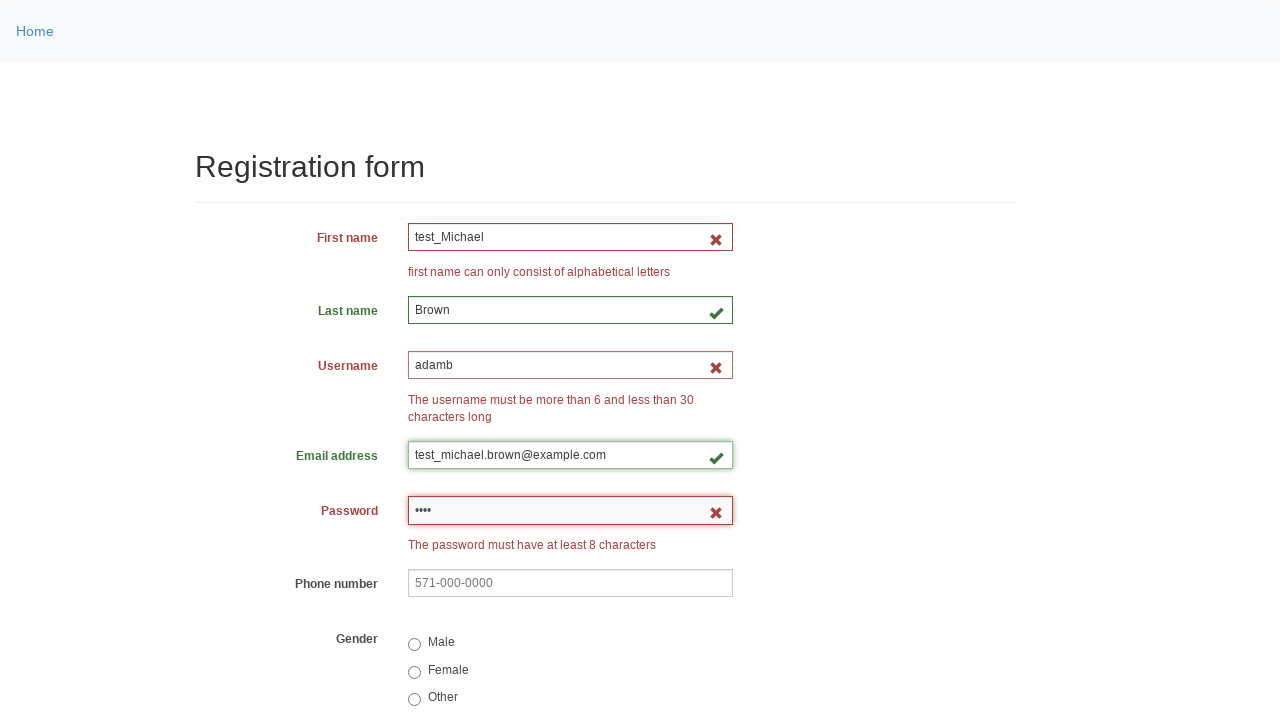

Filled phone field with '123-456-7890' on input[name='phone']
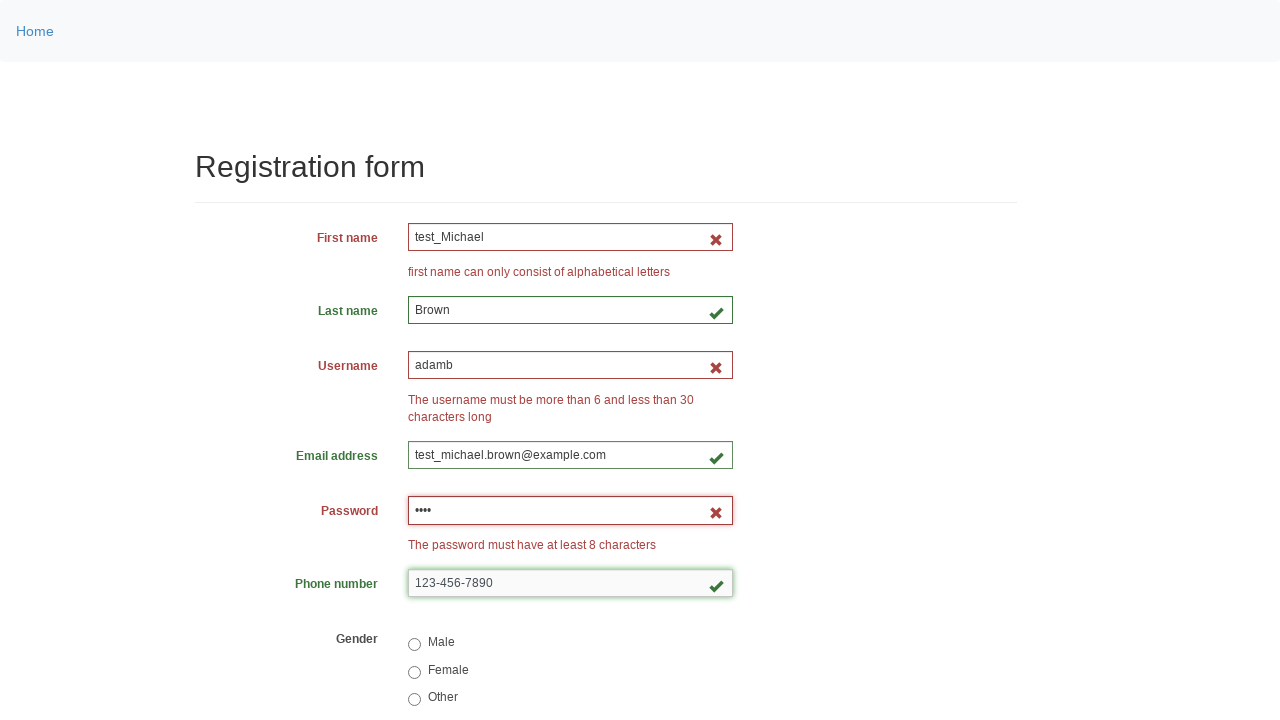

Filled birthday field with '12/05/2025' on input[name='birthday']
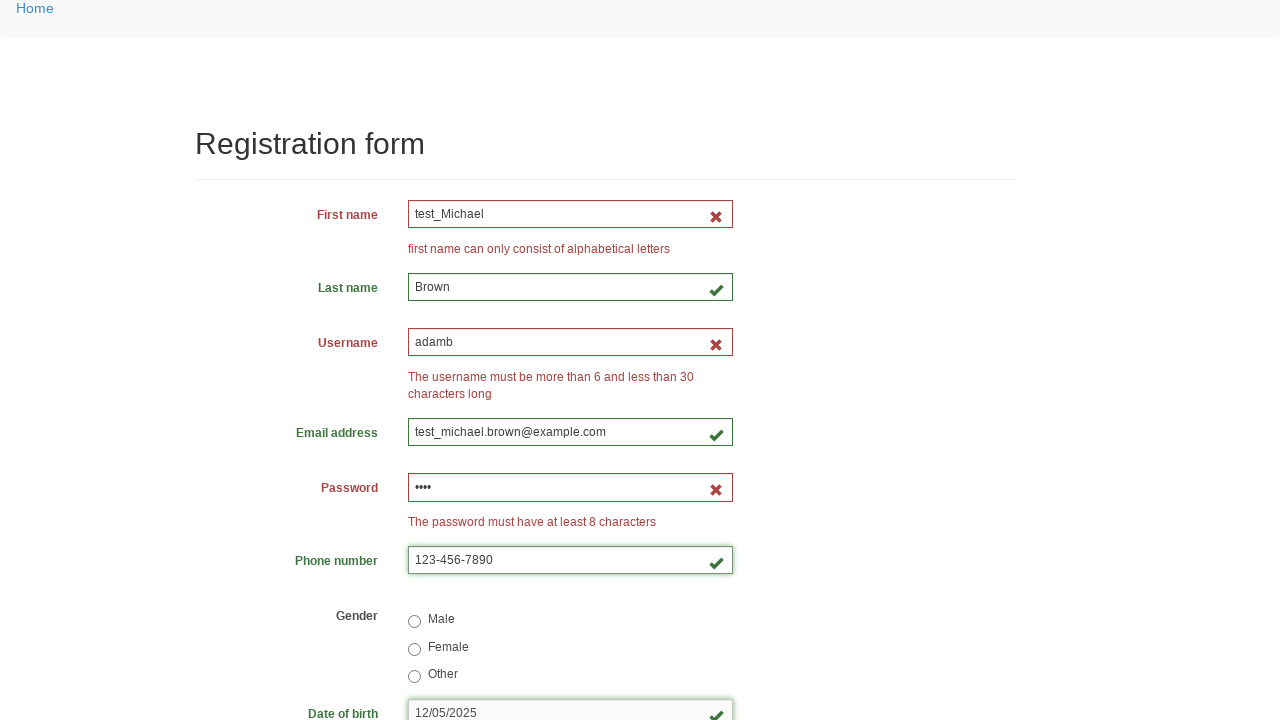

Selected Male gender option at (414, 622) on input[value='male']
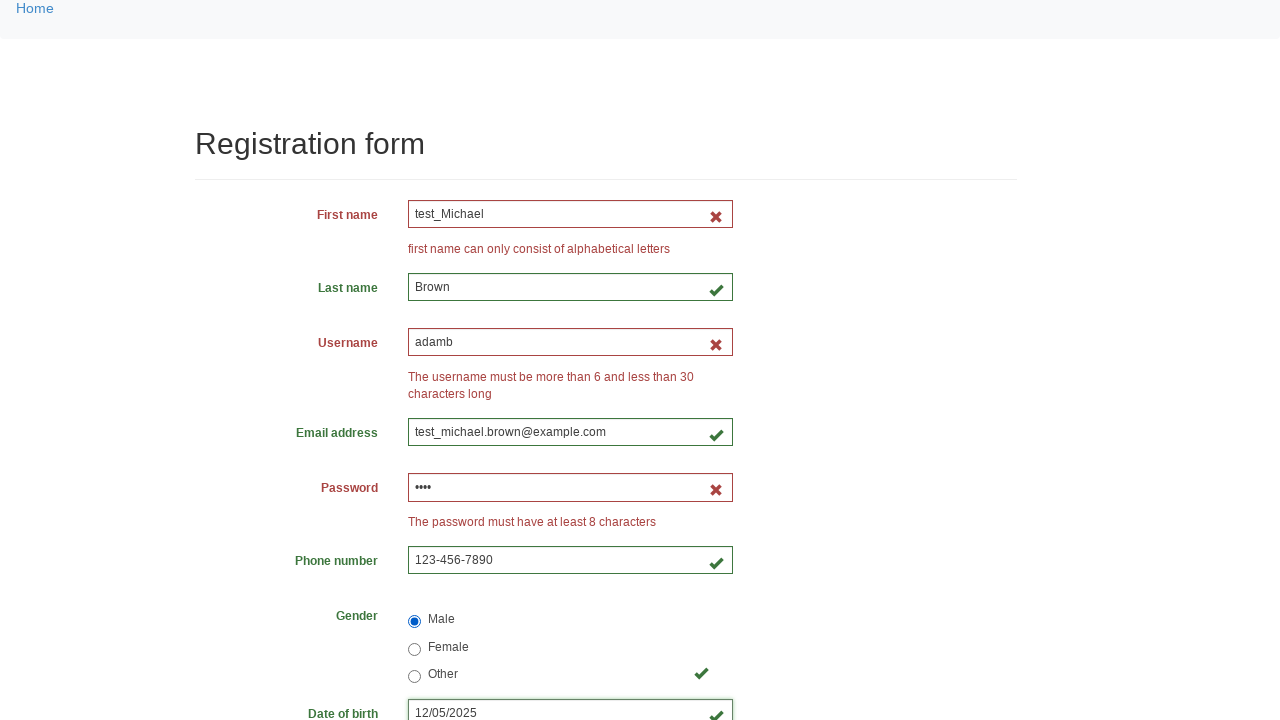

Selected Female gender option at (414, 649) on input[value='female']
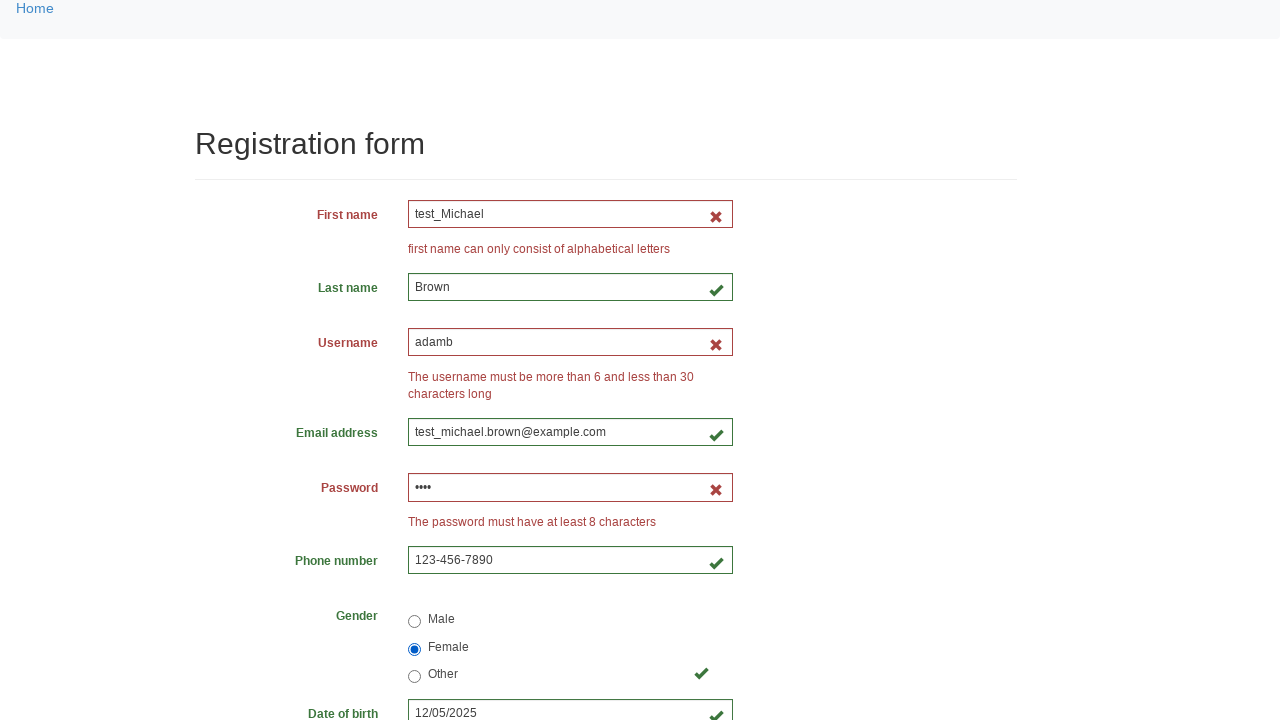

Selected Other gender option at (414, 677) on input[value='other']
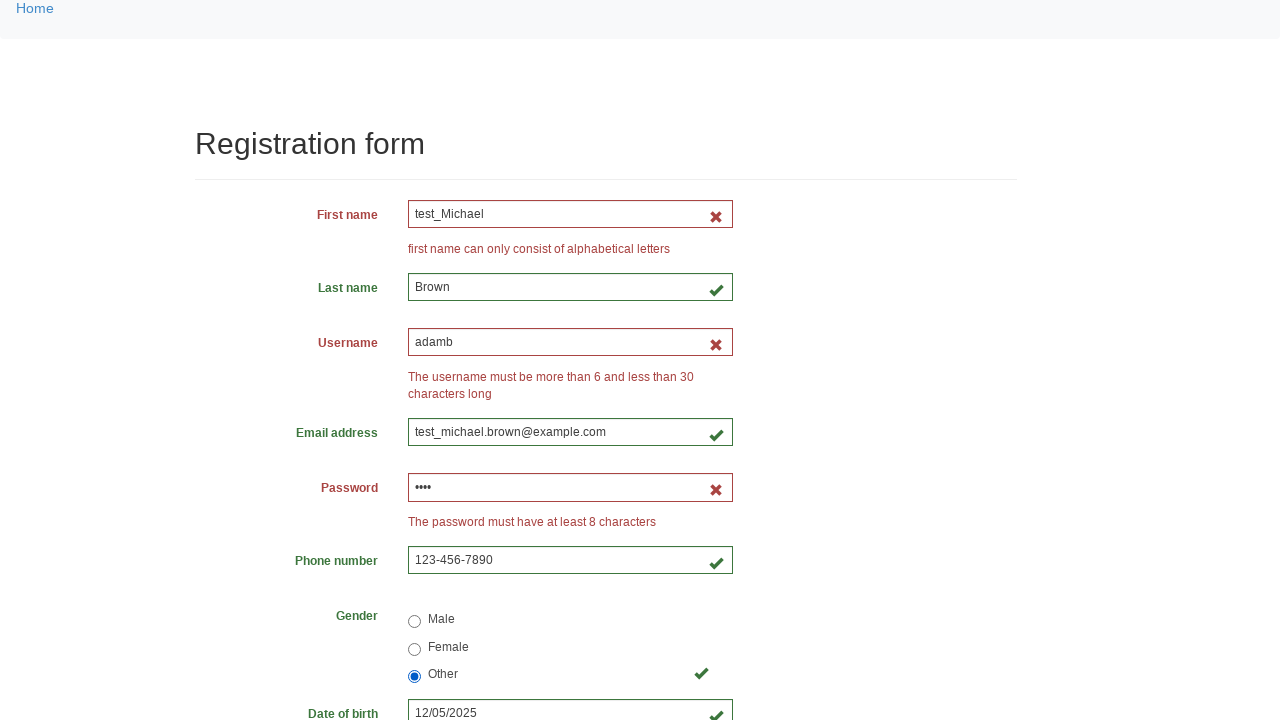

Selected Java programming language at (465, 468) on input[value='java']
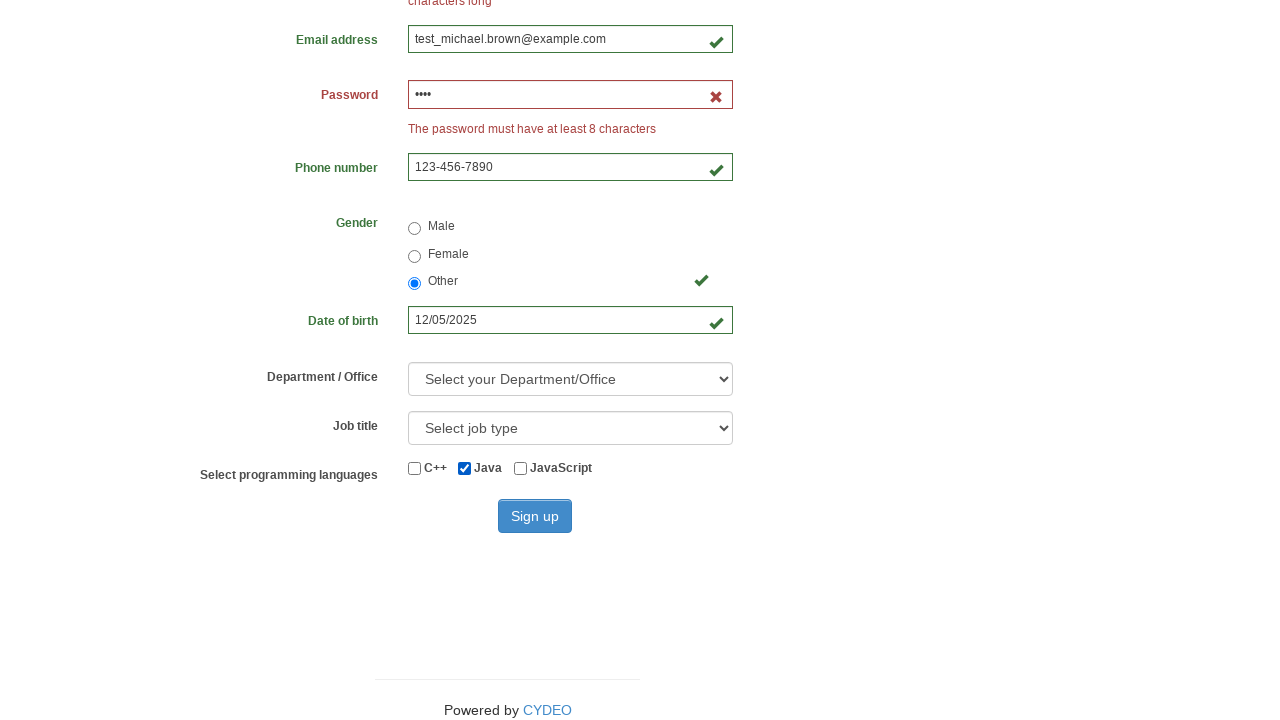

Selected JavaScript programming language at (520, 468) on input[value='javascript']
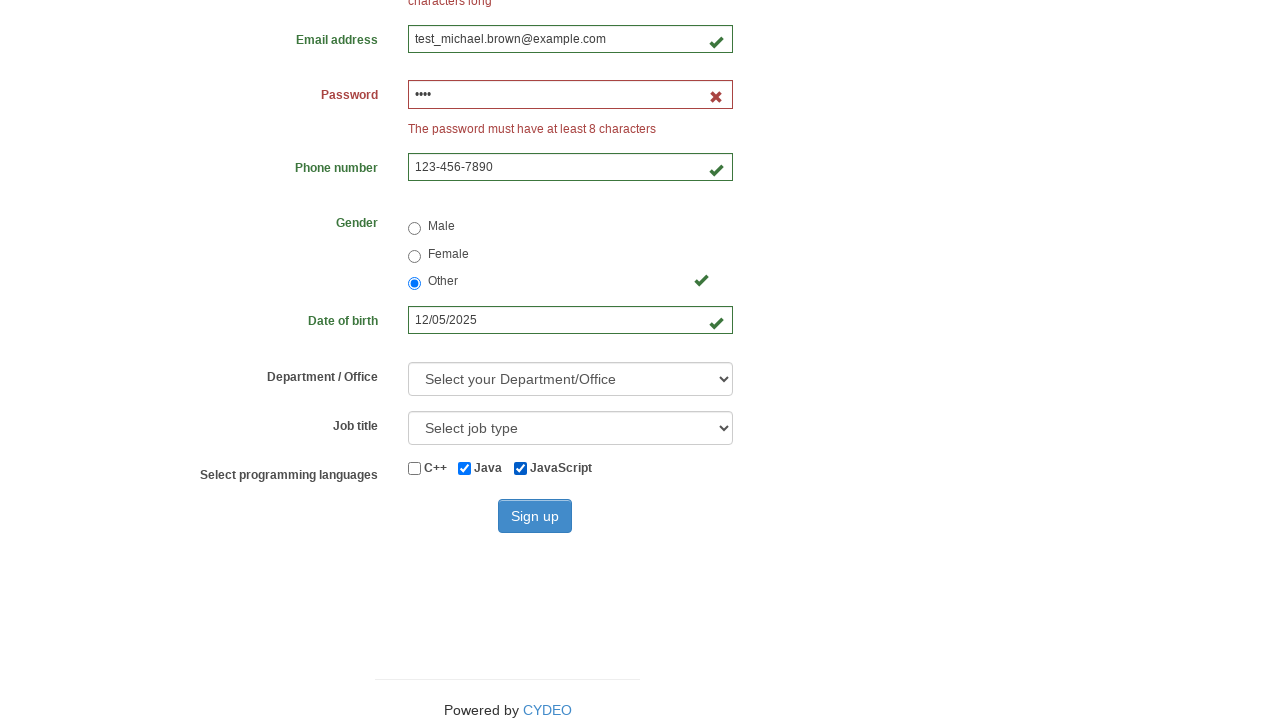

Toggled JavaScript programming language off at (520, 468) on input[value='javascript']
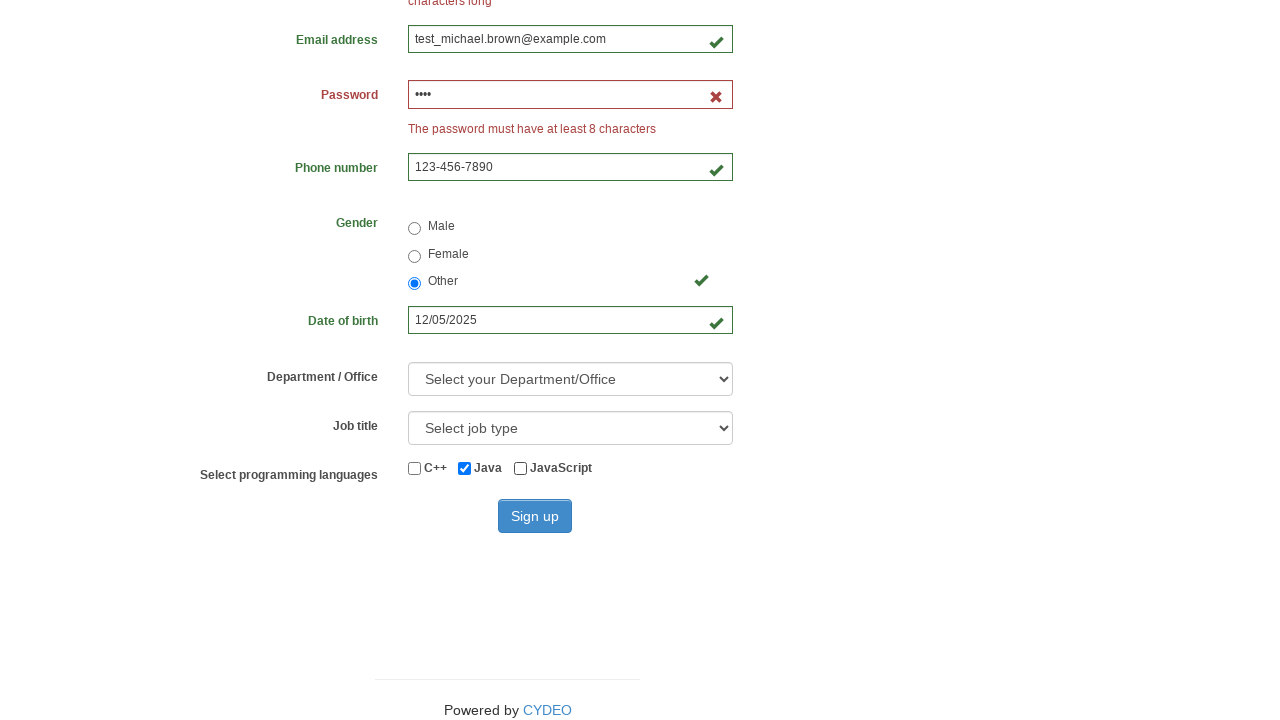

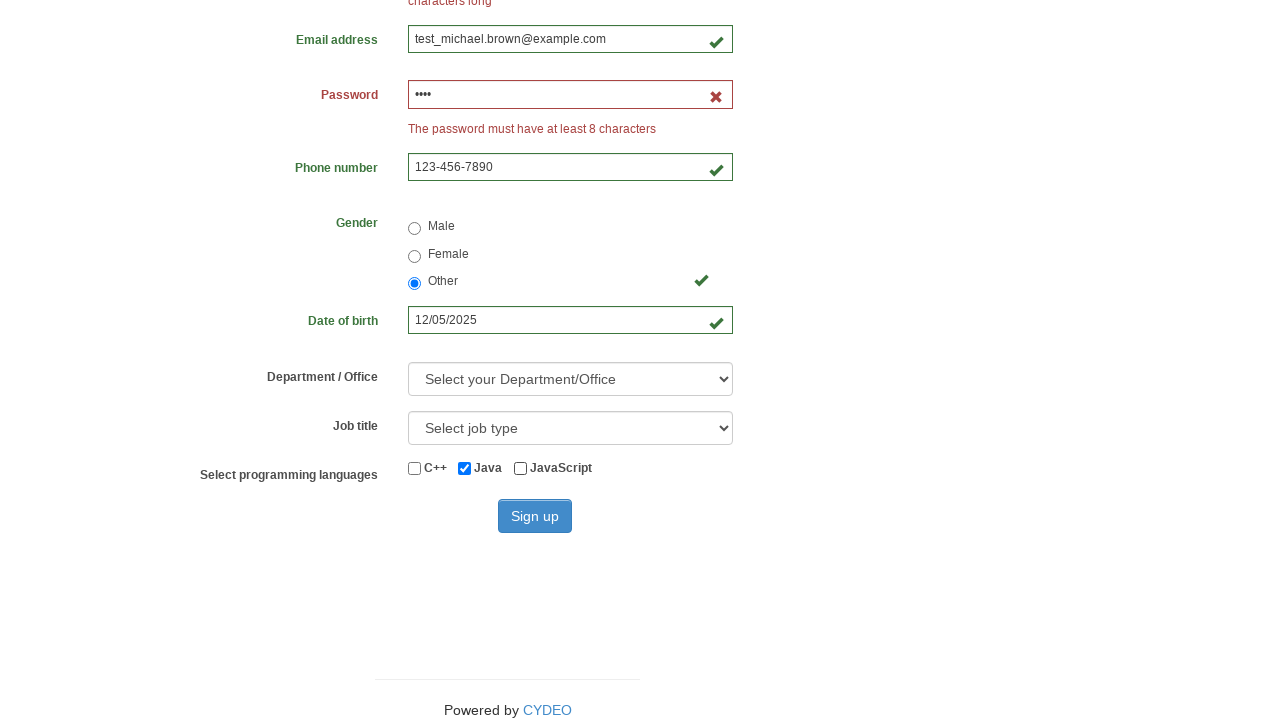